Navigates to OLX cars listing page and verifies that car listing items are displayed on the page

Starting URL: https://www.olx.in/en-in/cars_c84

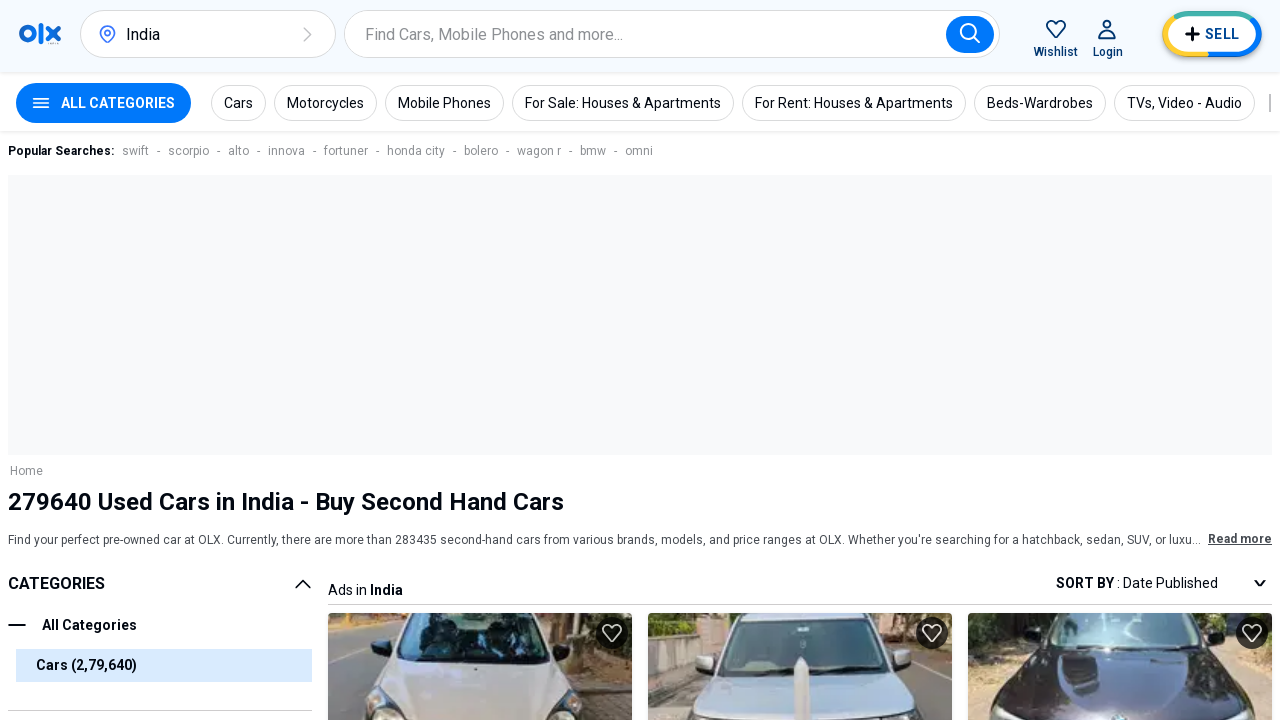

Waited for car listings container to load
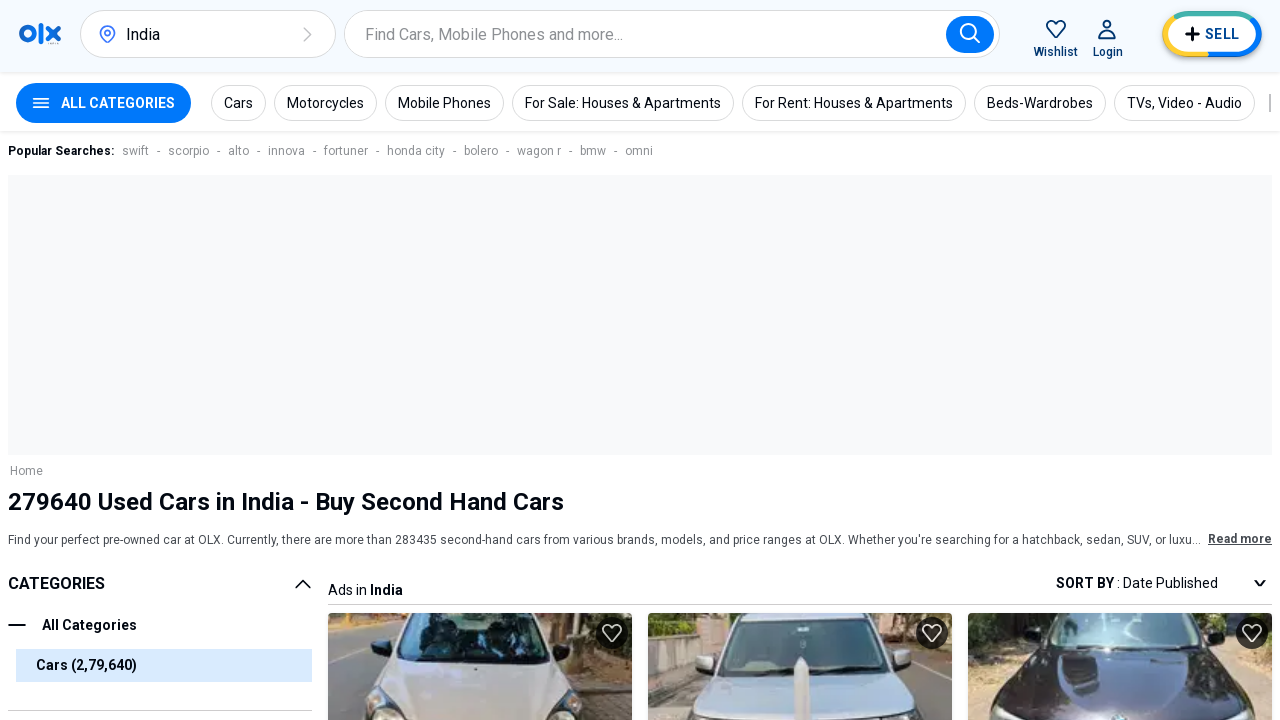

Verified that car listing links are present on the OLX cars page
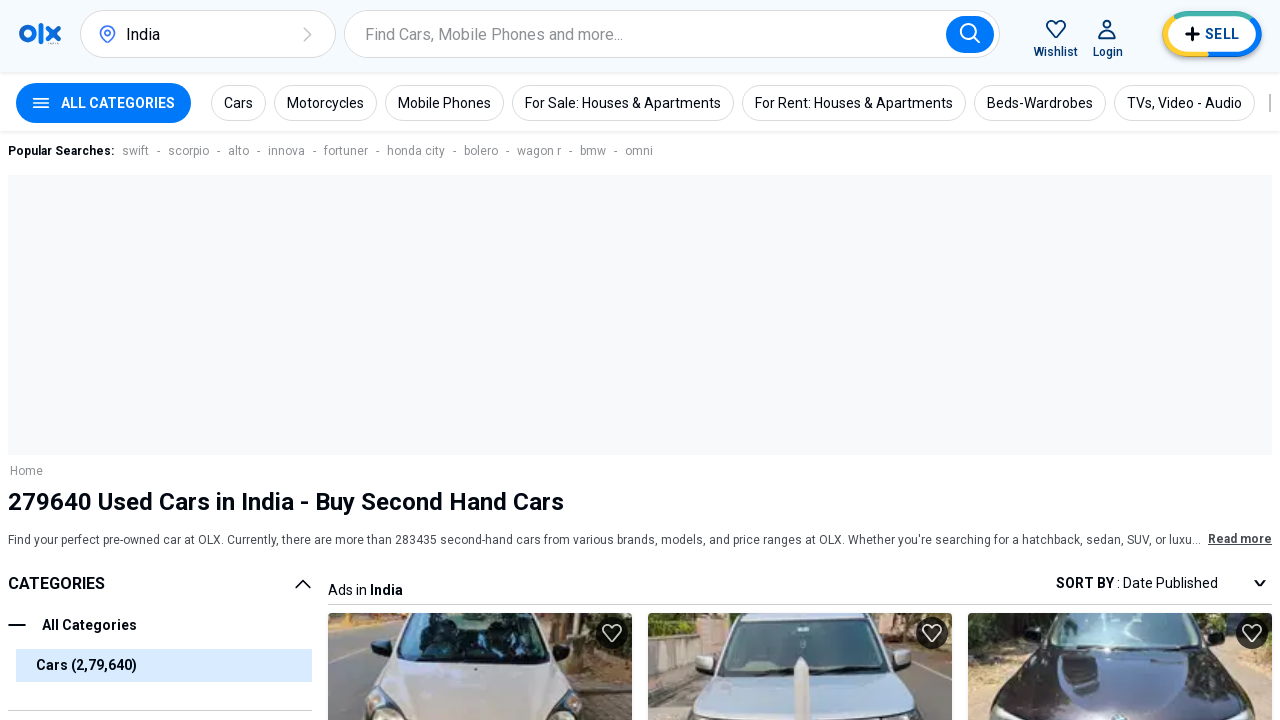

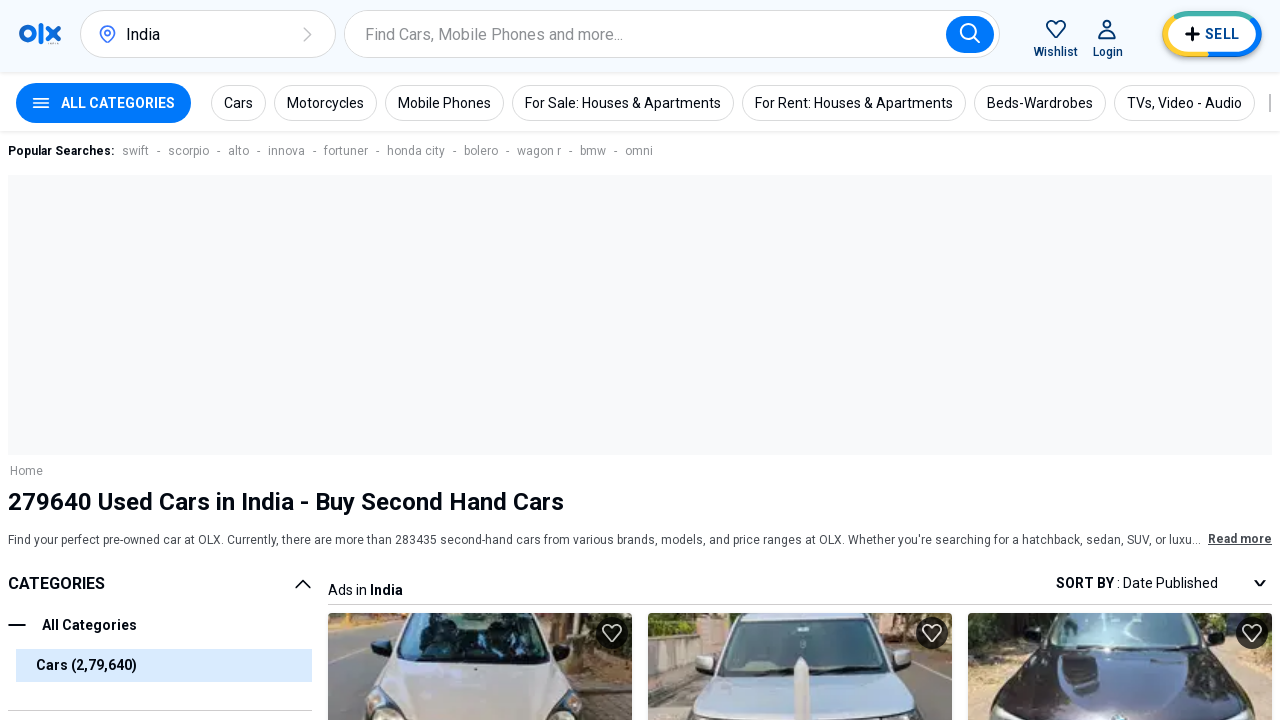